Navigates to a practice automation page, finds footer links in the first column, opens each link in a new tab using keyboard shortcuts, and switches between the opened tabs

Starting URL: https://rahulshettyacademy.com/AutomationPractice/

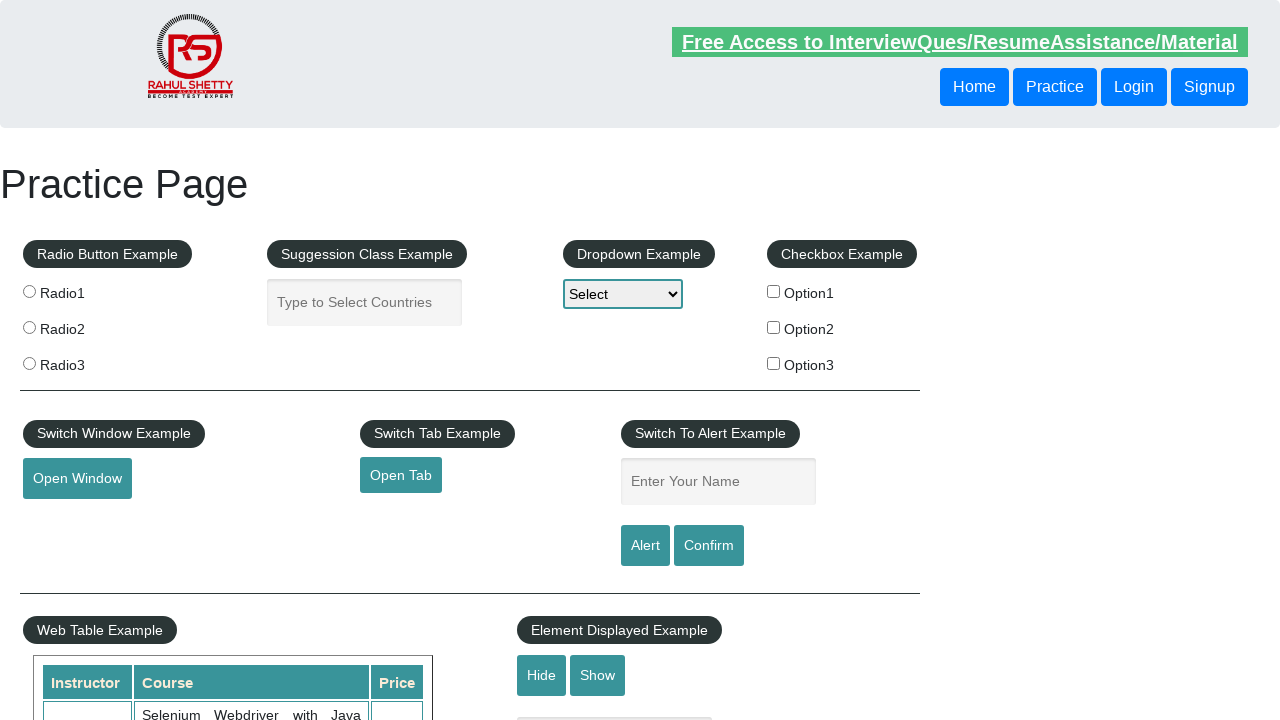

Counted total links on page: 27
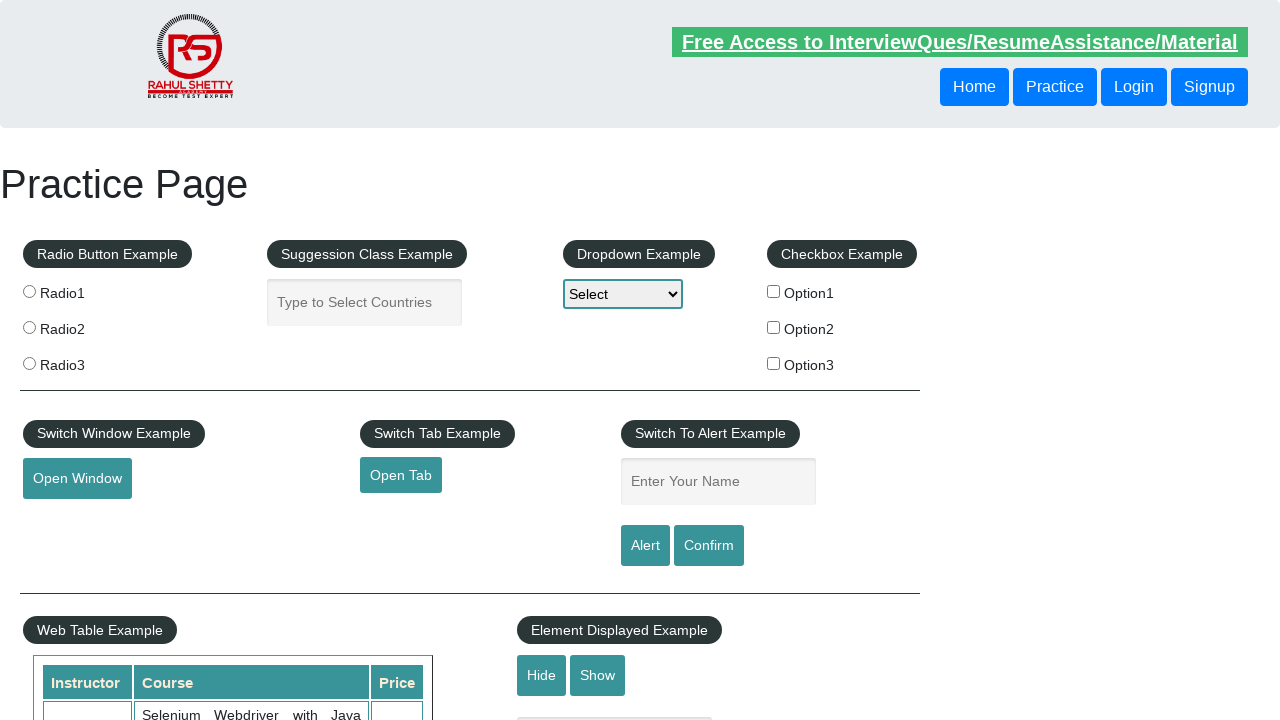

Located footer section with id 'gf-BIG'
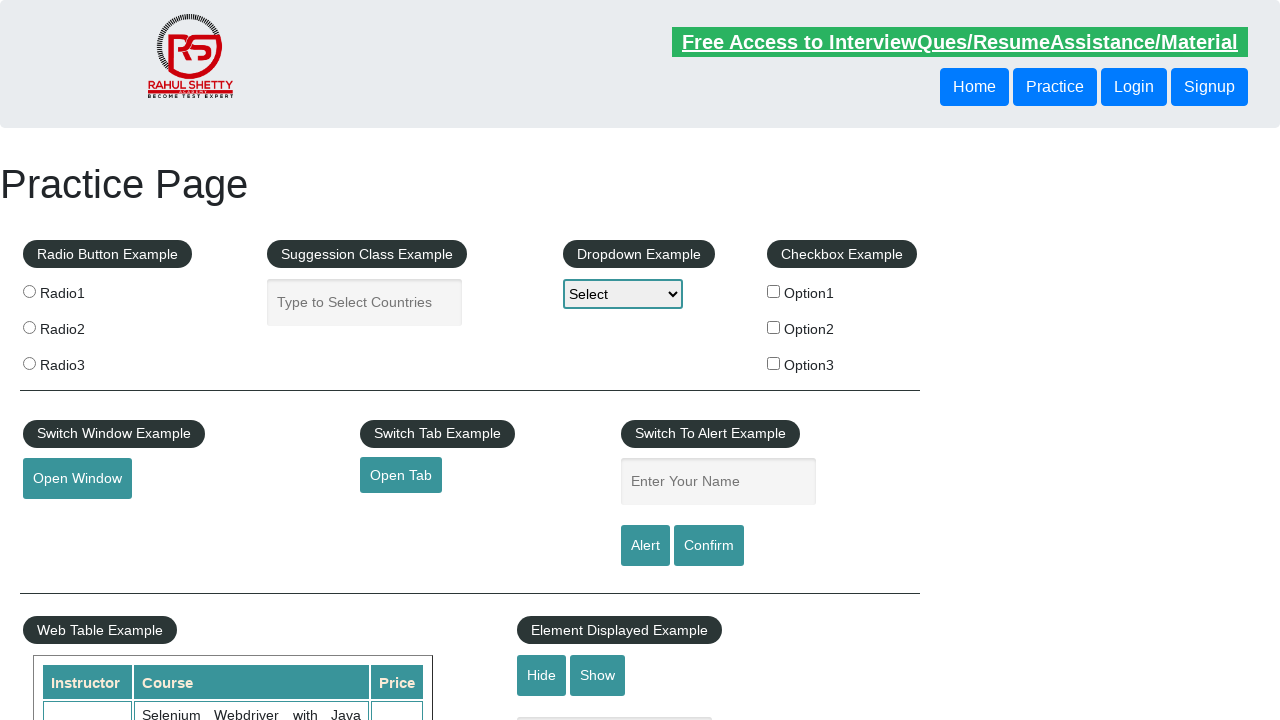

Counted footer links: 20
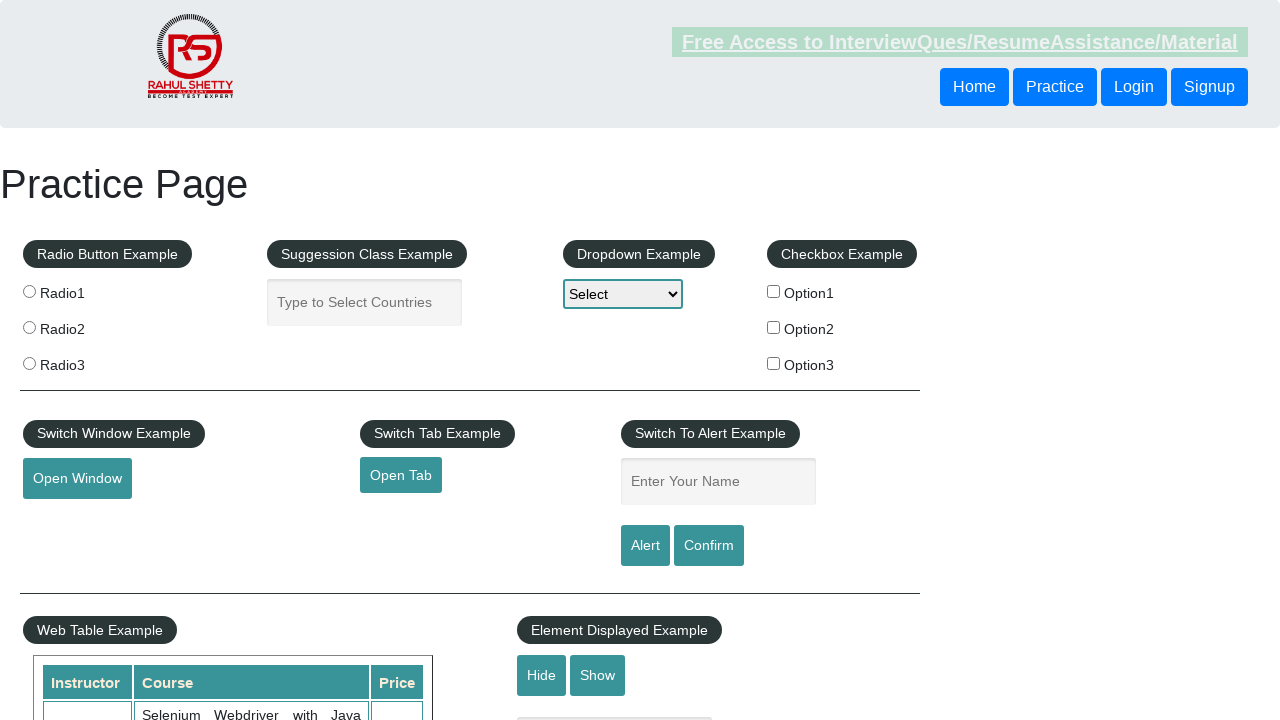

Located first column of footer table
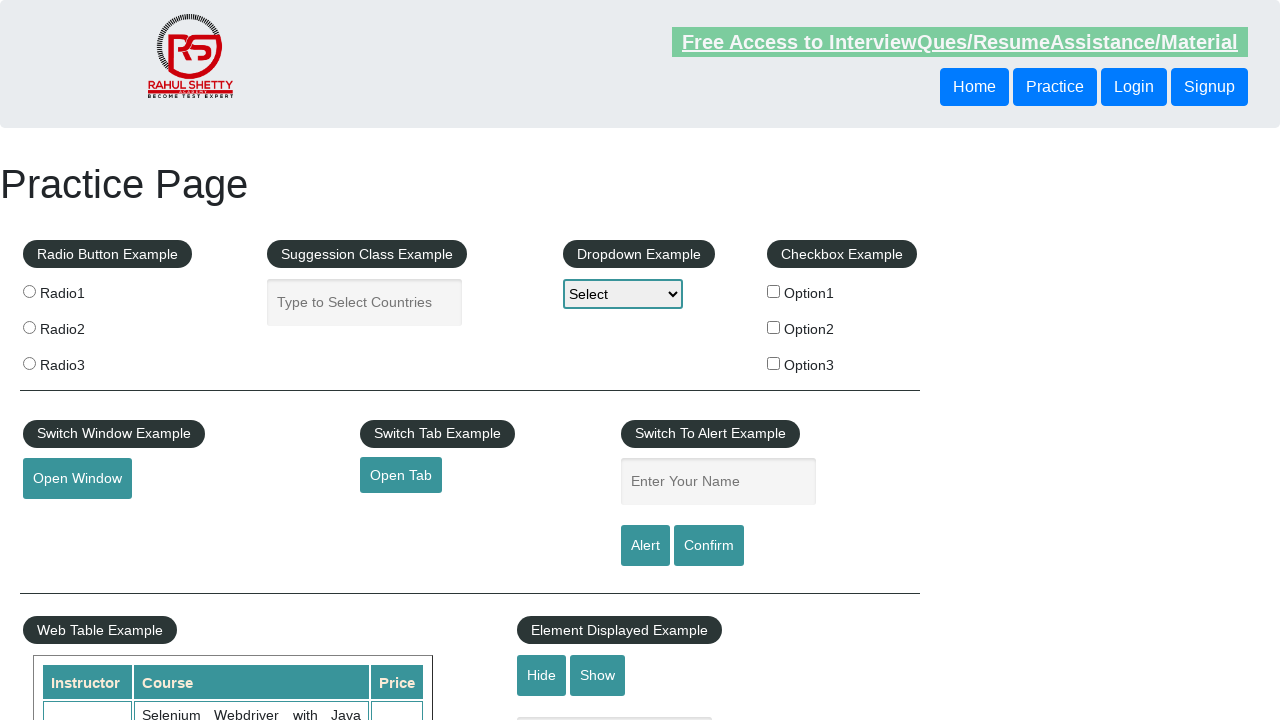

Counted links in first column: 5
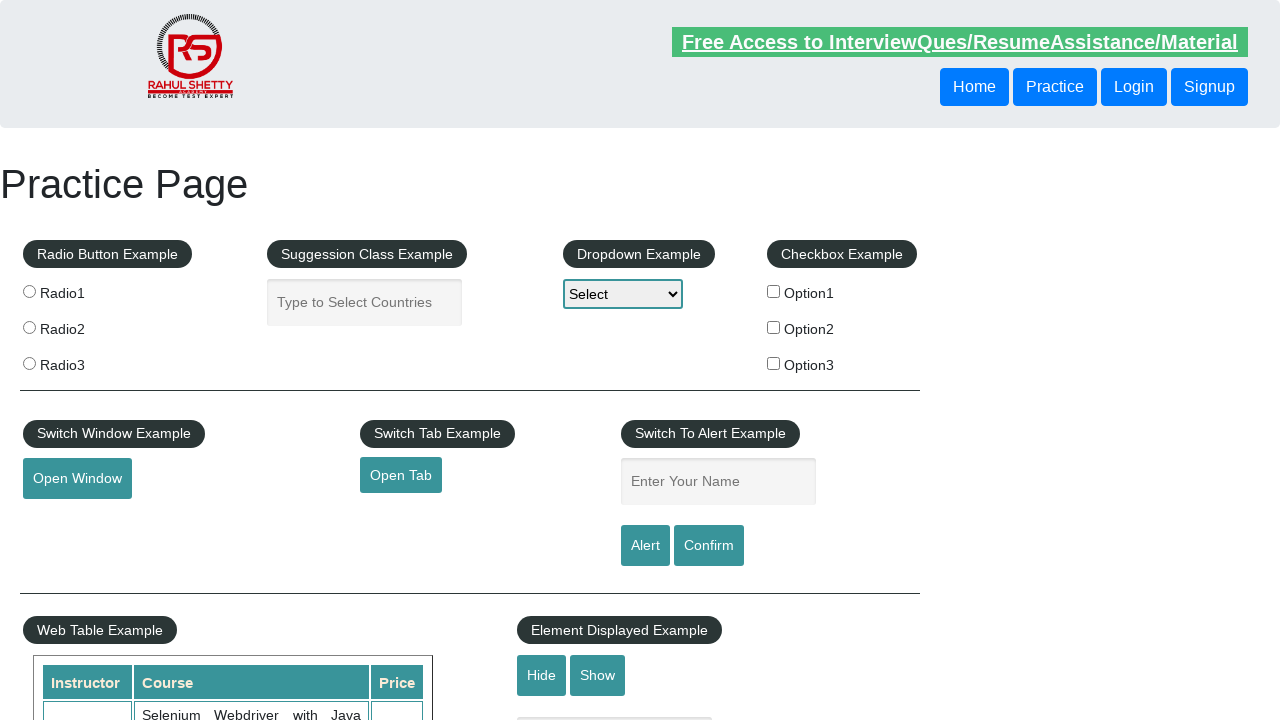

Opened footer link 1 in new tab using Ctrl+Click at (68, 520) on #gf-BIG >> xpath=//table/tbody/tr/td[1]/ul >> a >> nth=1
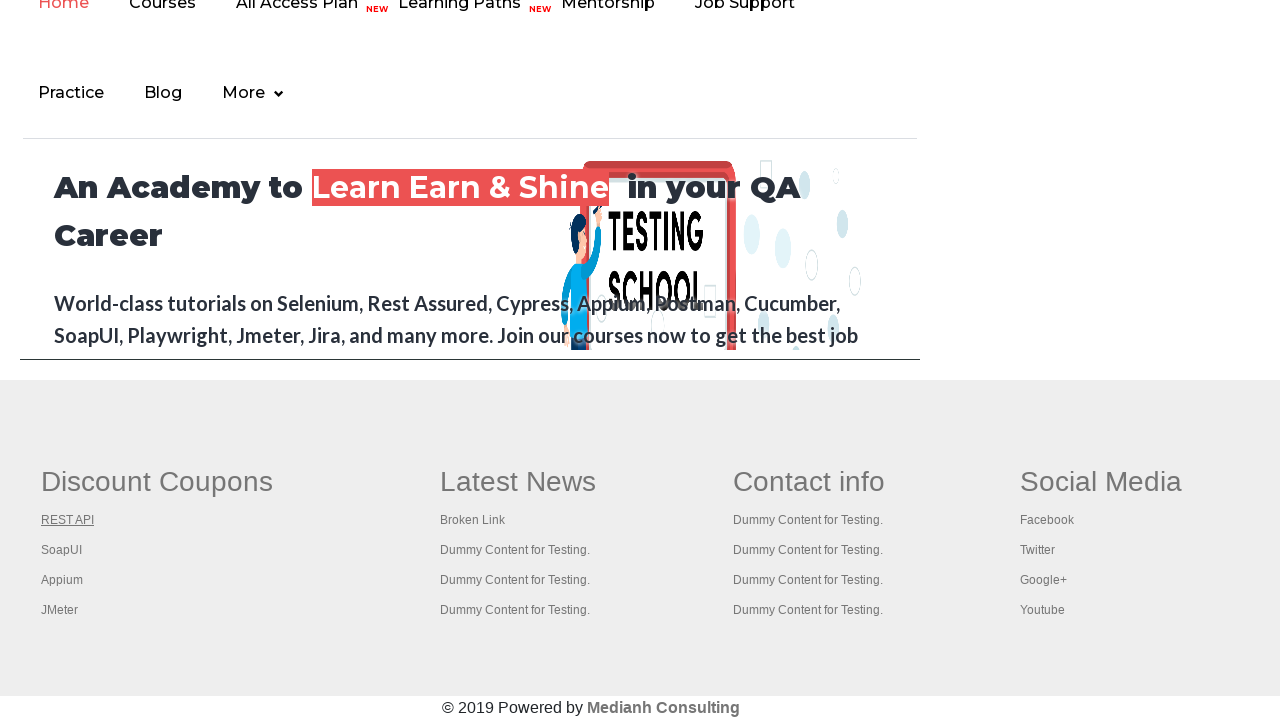

Opened footer link 2 in new tab using Ctrl+Click at (62, 550) on #gf-BIG >> xpath=//table/tbody/tr/td[1]/ul >> a >> nth=2
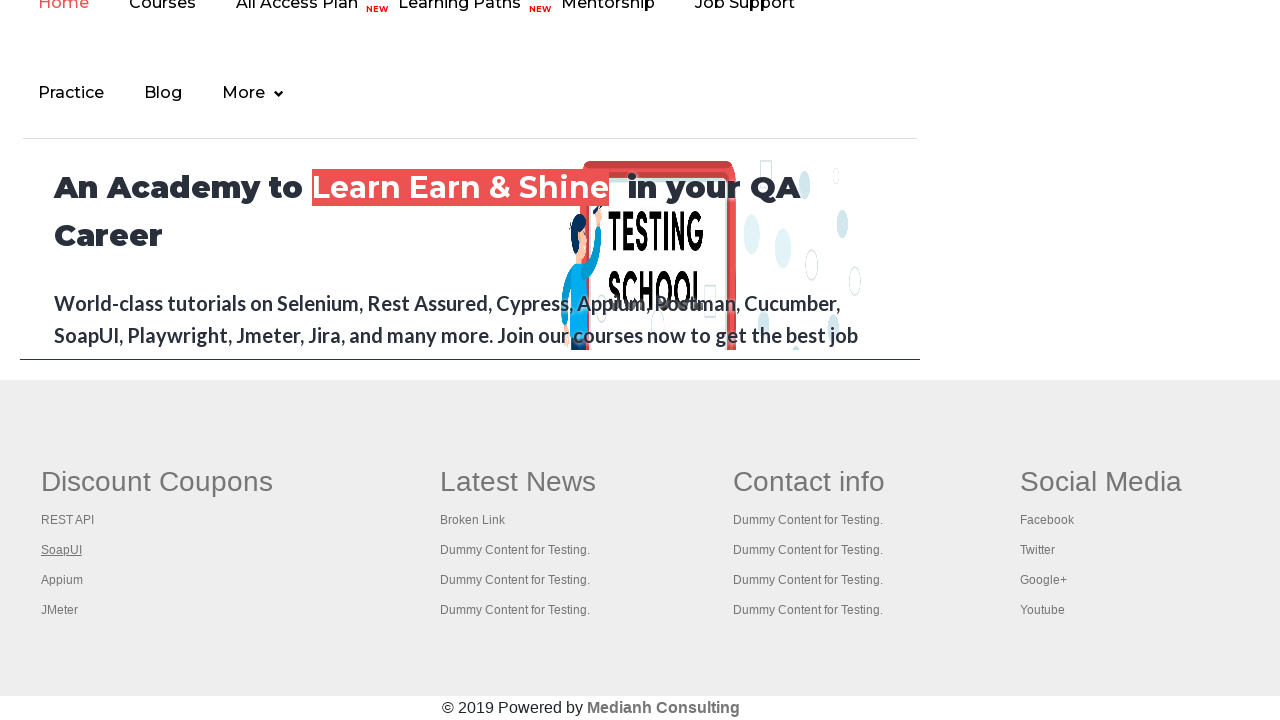

Opened footer link 3 in new tab using Ctrl+Click at (62, 580) on #gf-BIG >> xpath=//table/tbody/tr/td[1]/ul >> a >> nth=3
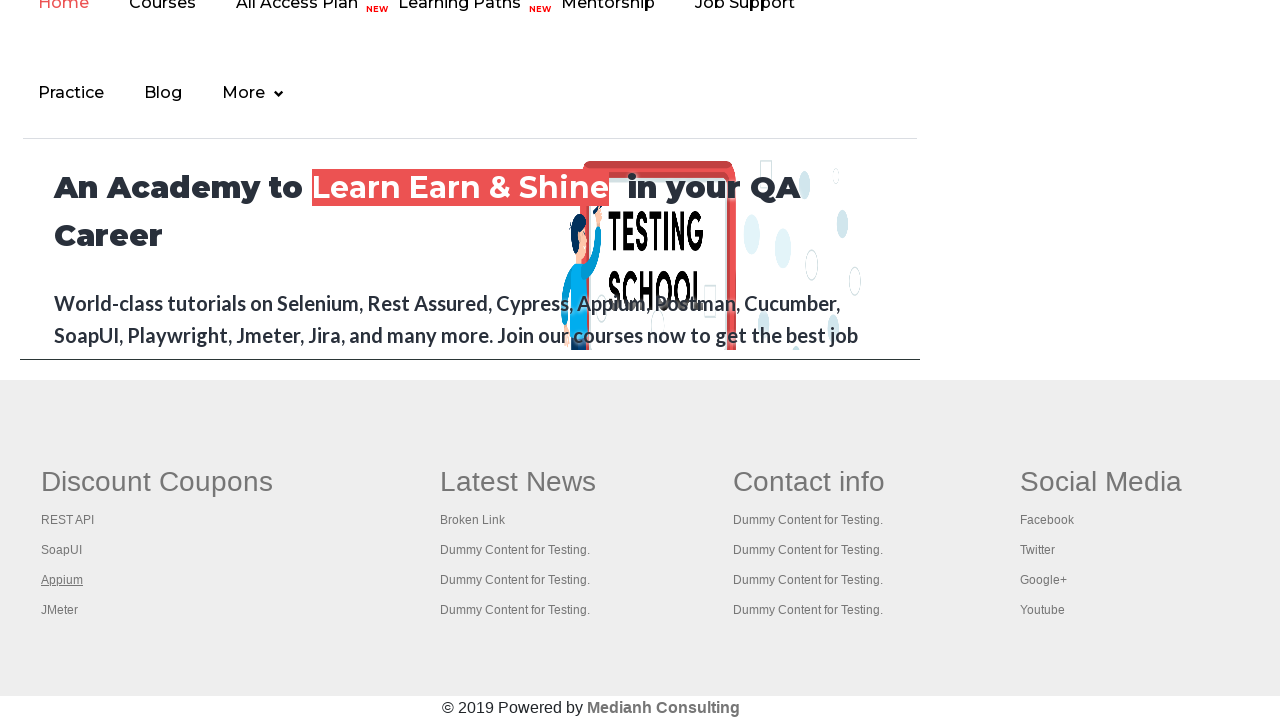

Opened footer link 4 in new tab using Ctrl+Click at (60, 610) on #gf-BIG >> xpath=//table/tbody/tr/td[1]/ul >> a >> nth=4
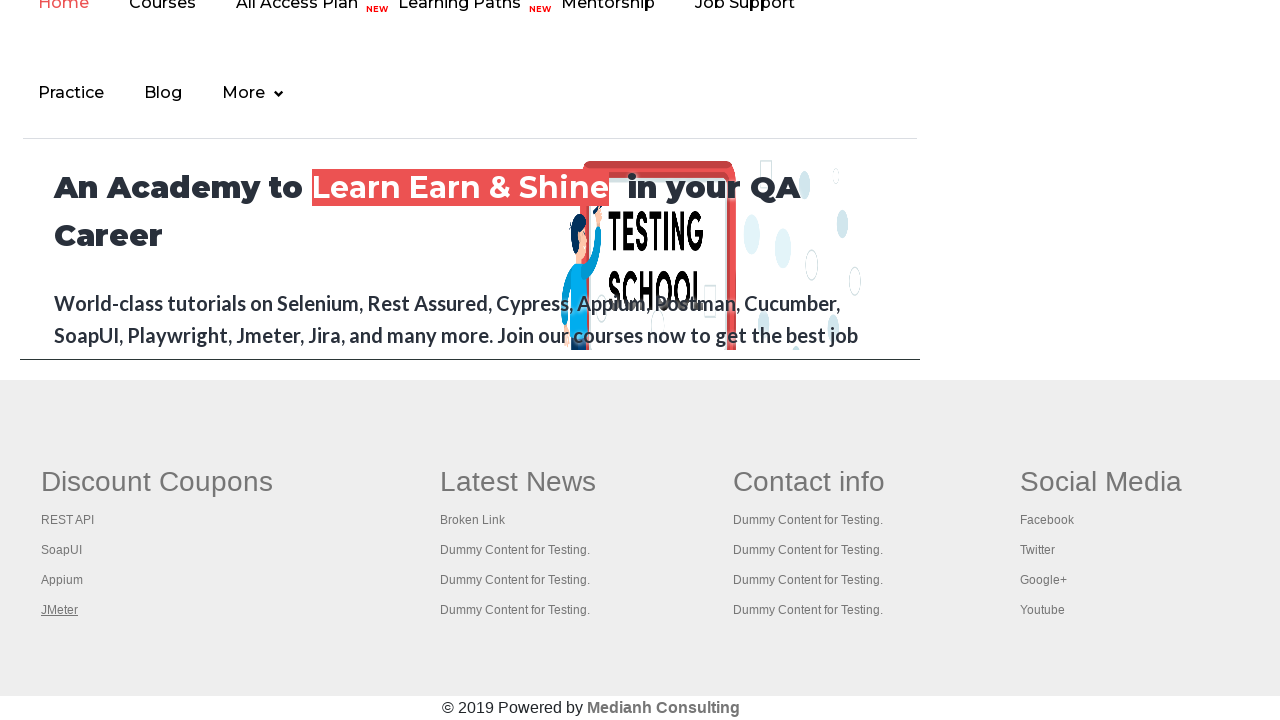

Retrieved all open pages/tabs: 5 total
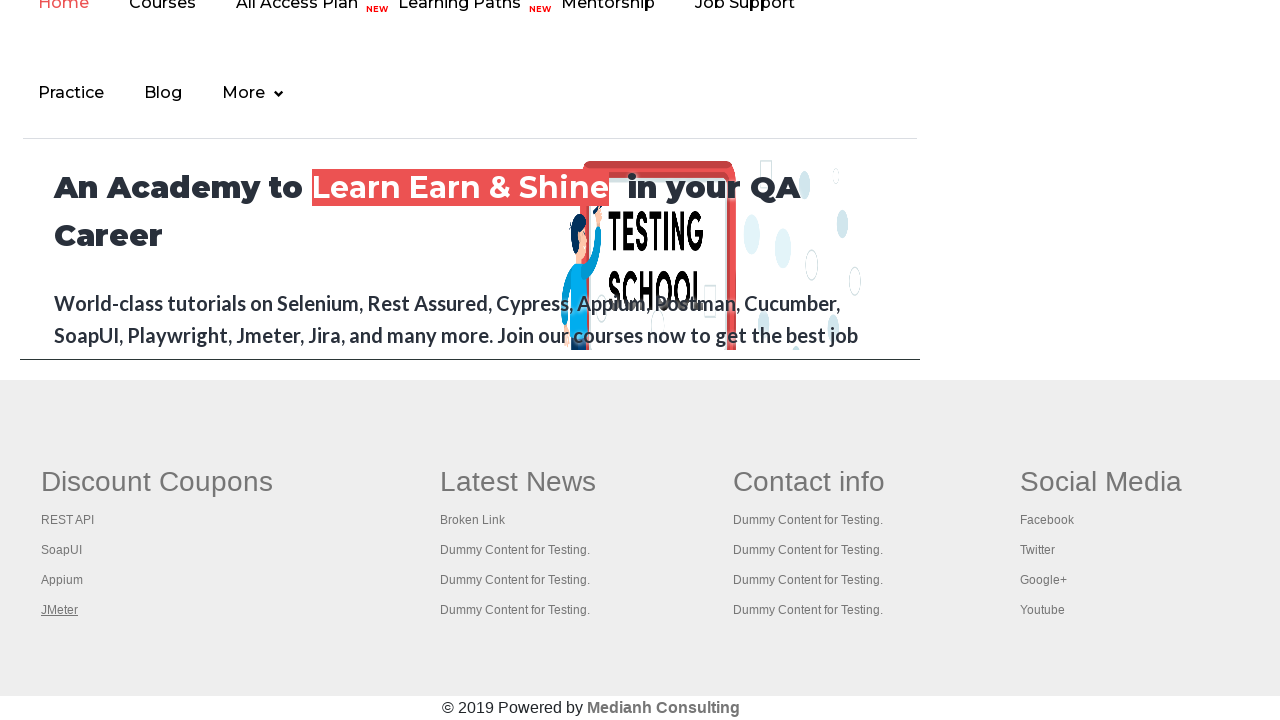

Switched to tab with title: Practice Page
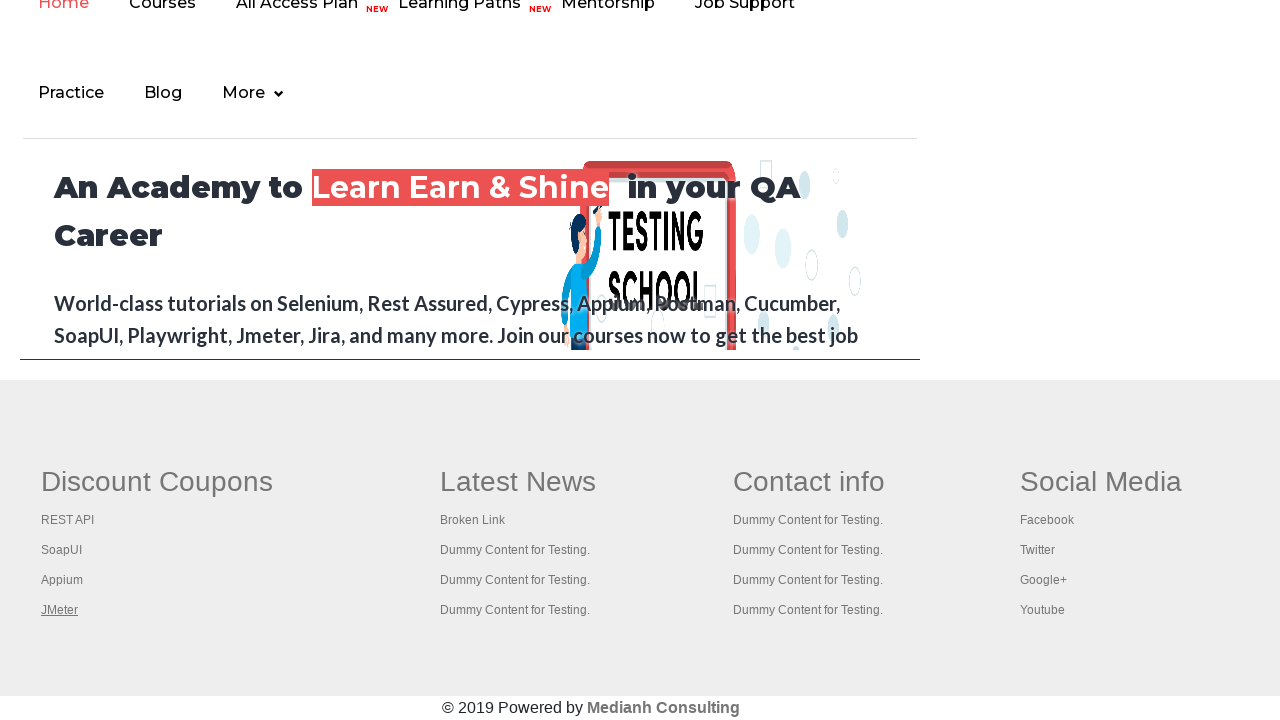

Switched to tab with title: REST API Tutorial
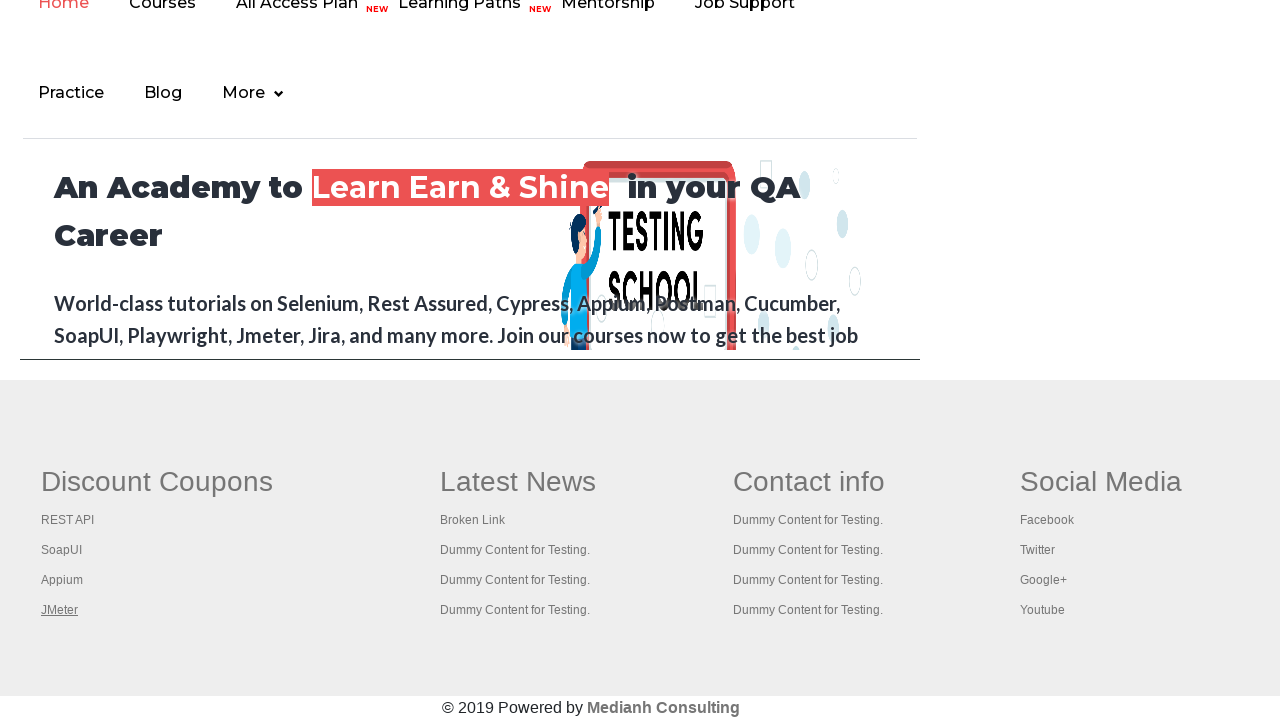

Switched to tab with title: The World’s Most Popular API Testing Tool | SoapUI
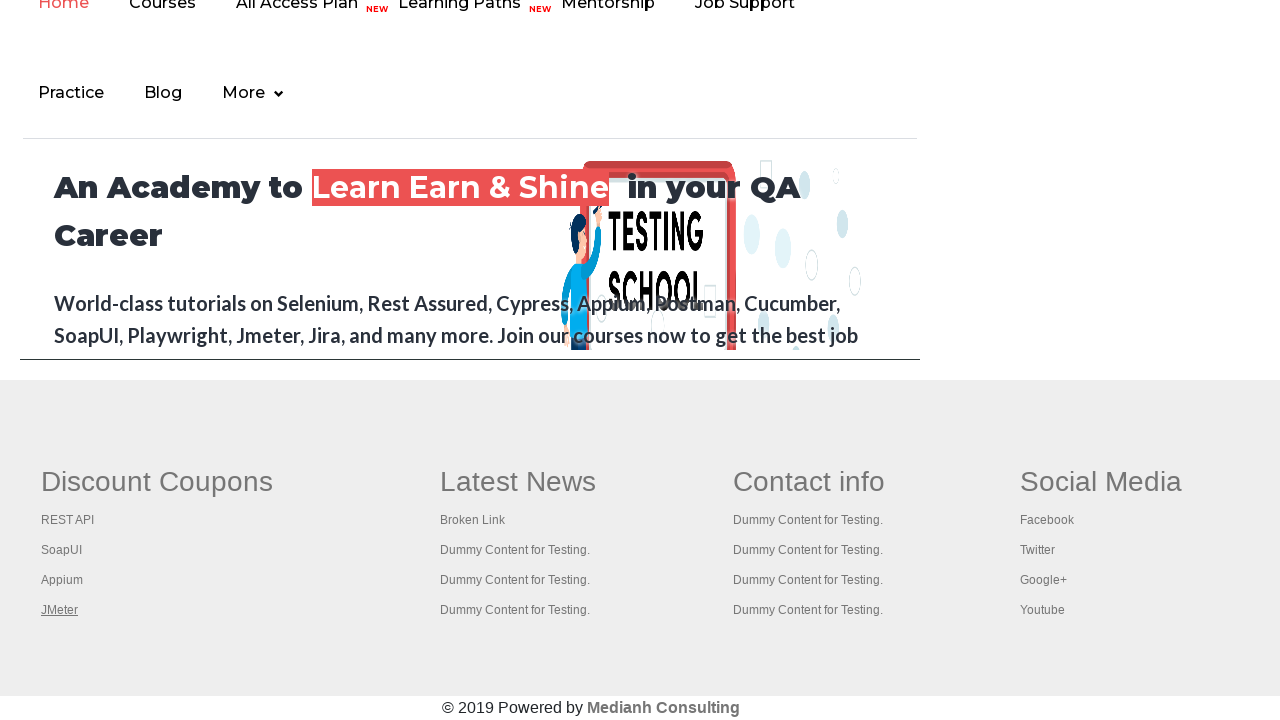

Switched to tab with title: Appium tutorial for Mobile Apps testing | RahulShetty Academy | Rahul
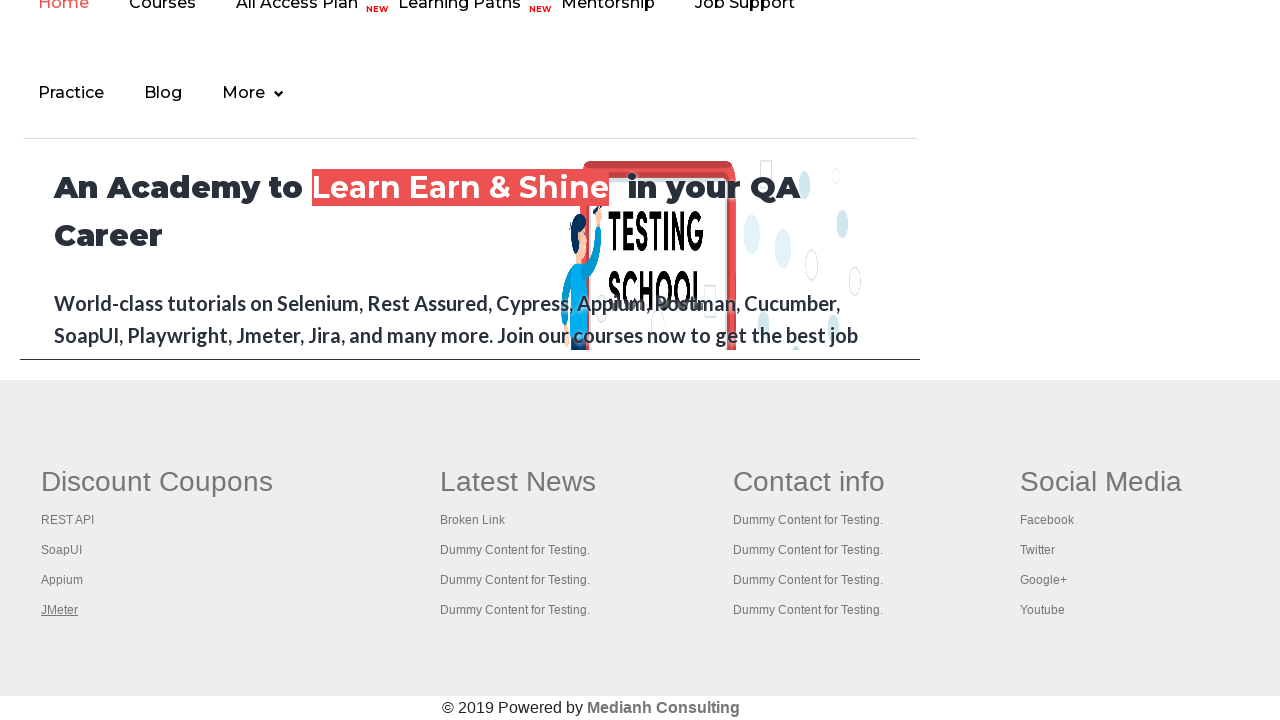

Switched to tab with title: Apache JMeter - Apache JMeter™
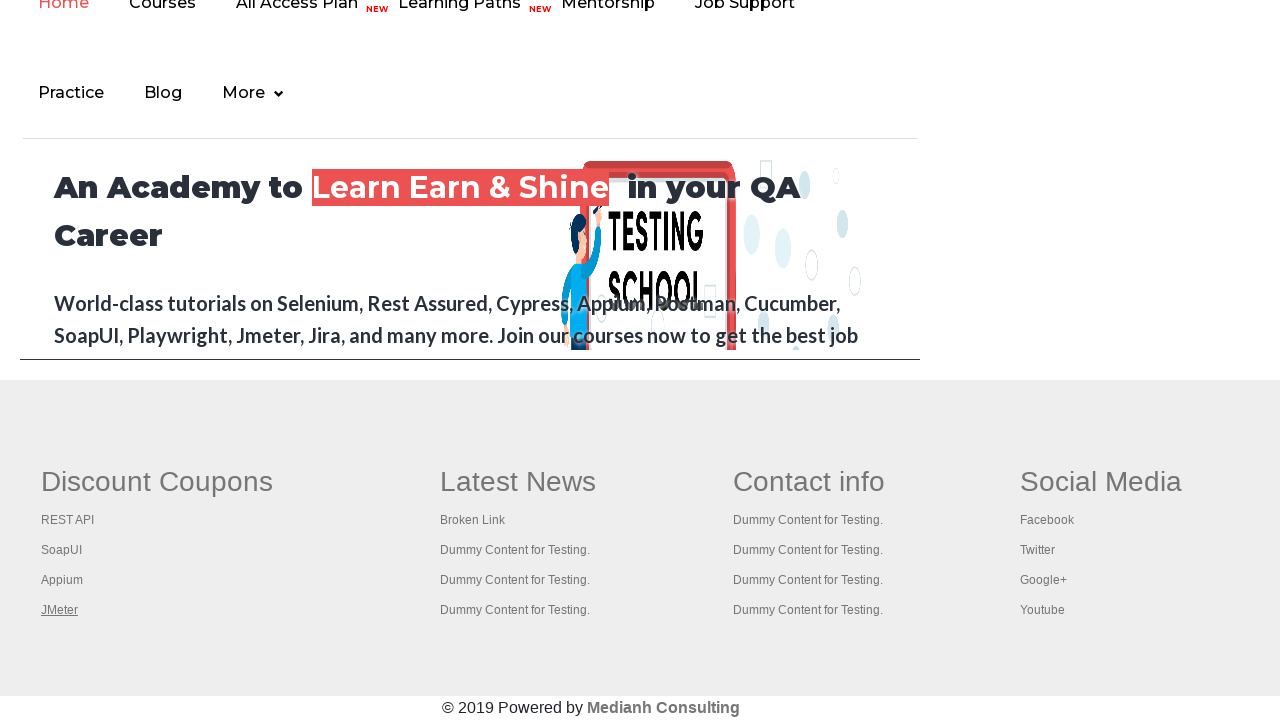

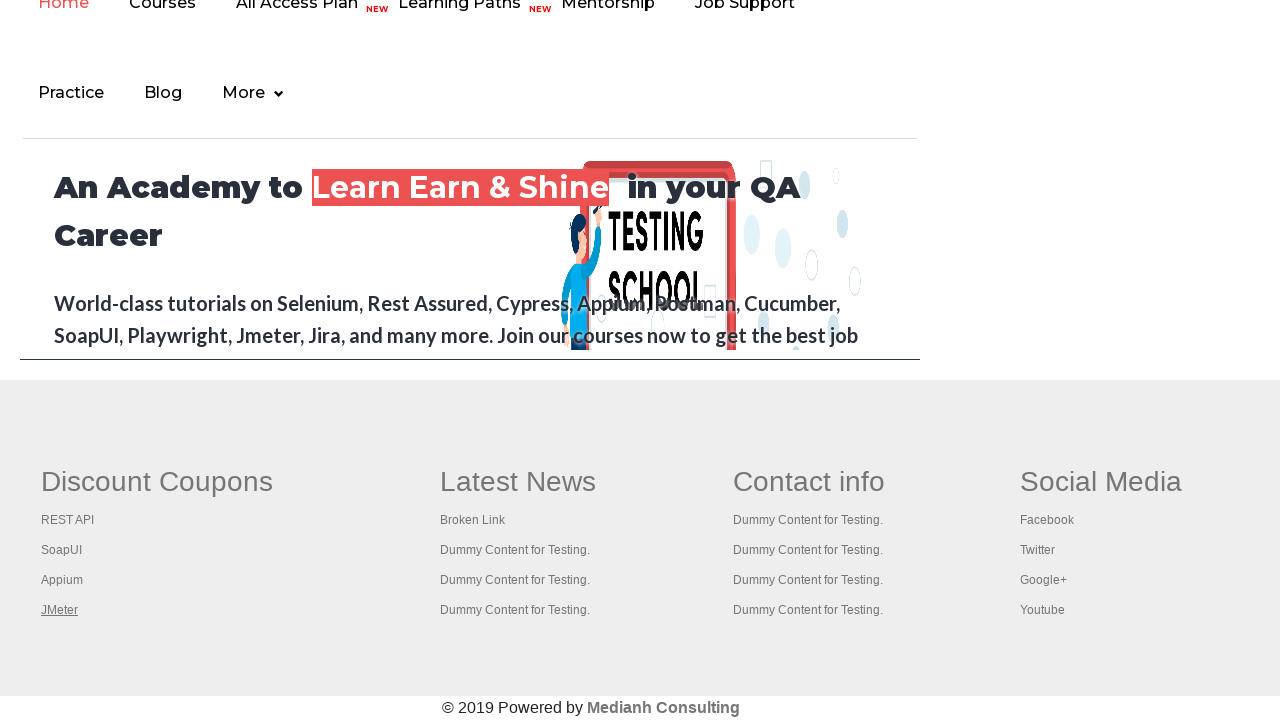